Tests that edits are saved when the input loses focus (blur event).

Starting URL: https://demo.playwright.dev/todomvc

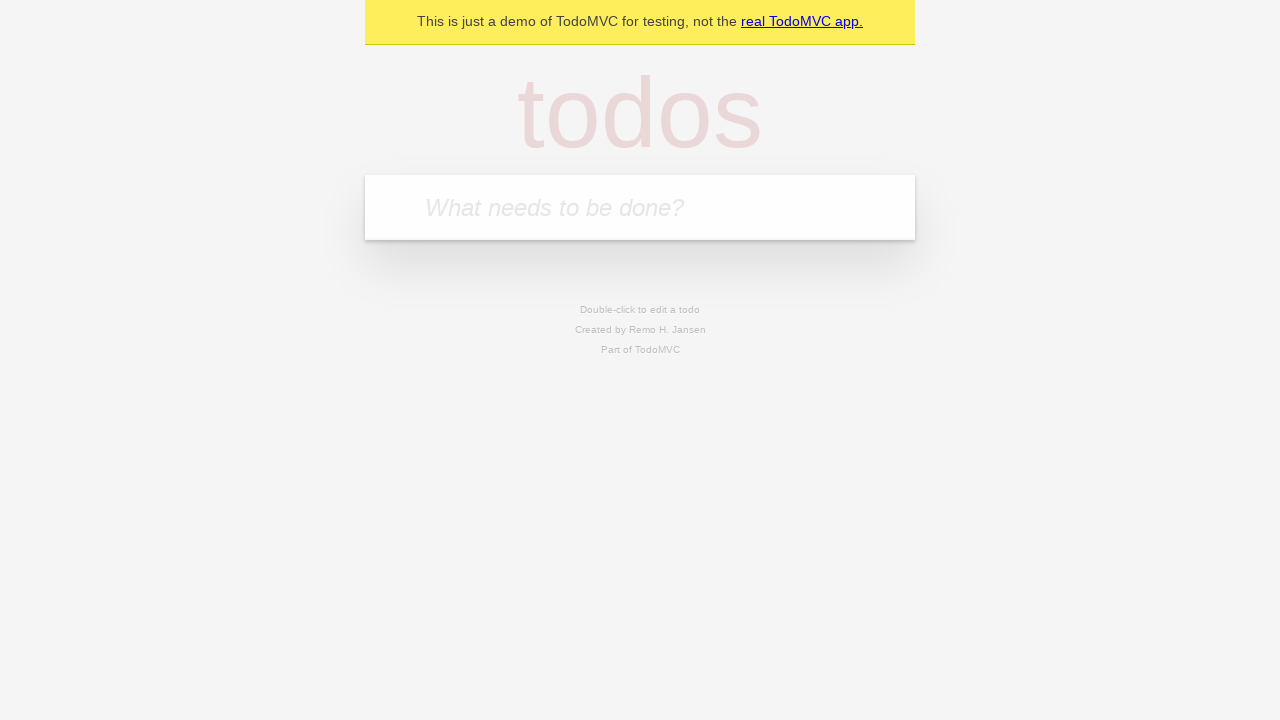

Filled first todo input with 'buy some cheese' on internal:attr=[placeholder="What needs to be done?"i]
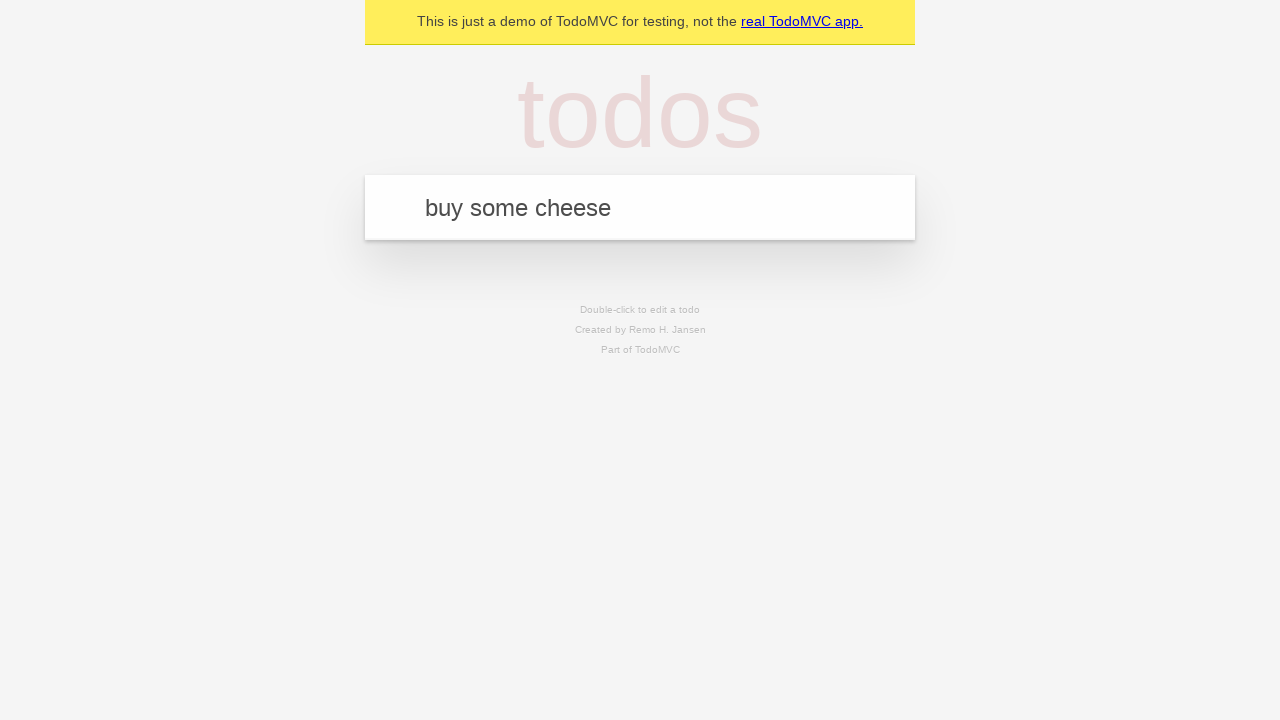

Pressed Enter to create first todo on internal:attr=[placeholder="What needs to be done?"i]
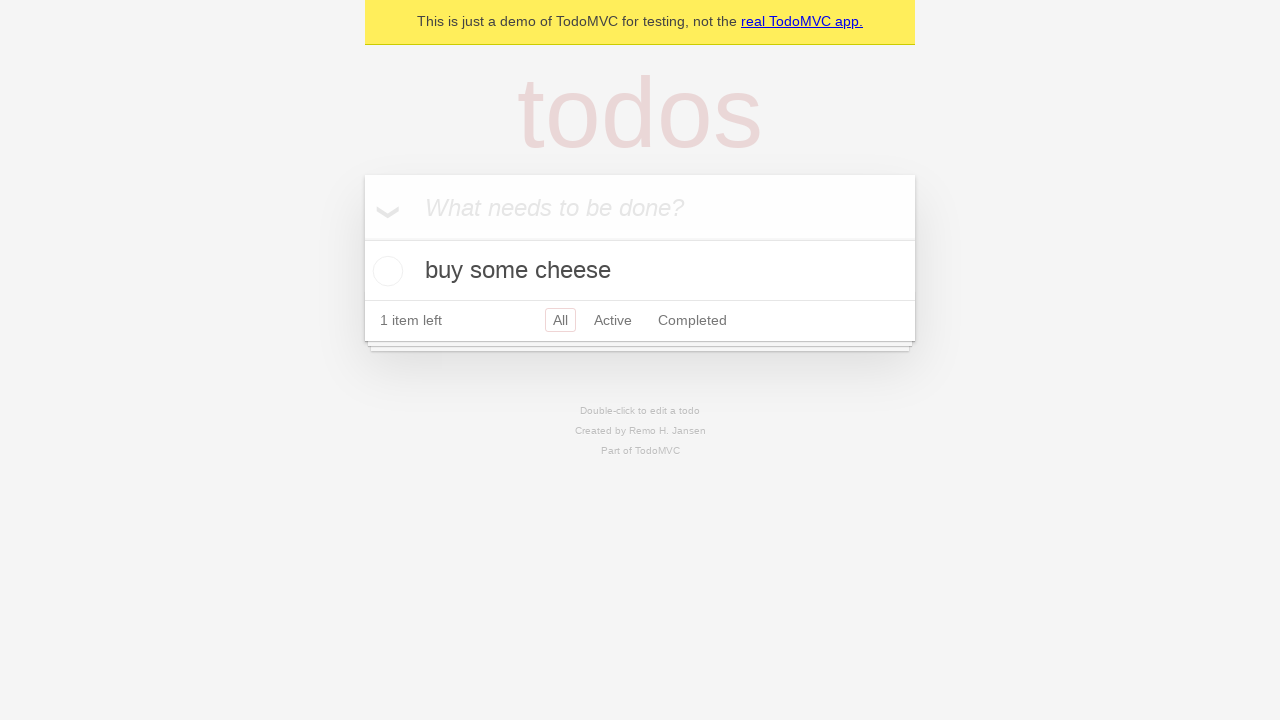

Filled second todo input with 'feed the cat' on internal:attr=[placeholder="What needs to be done?"i]
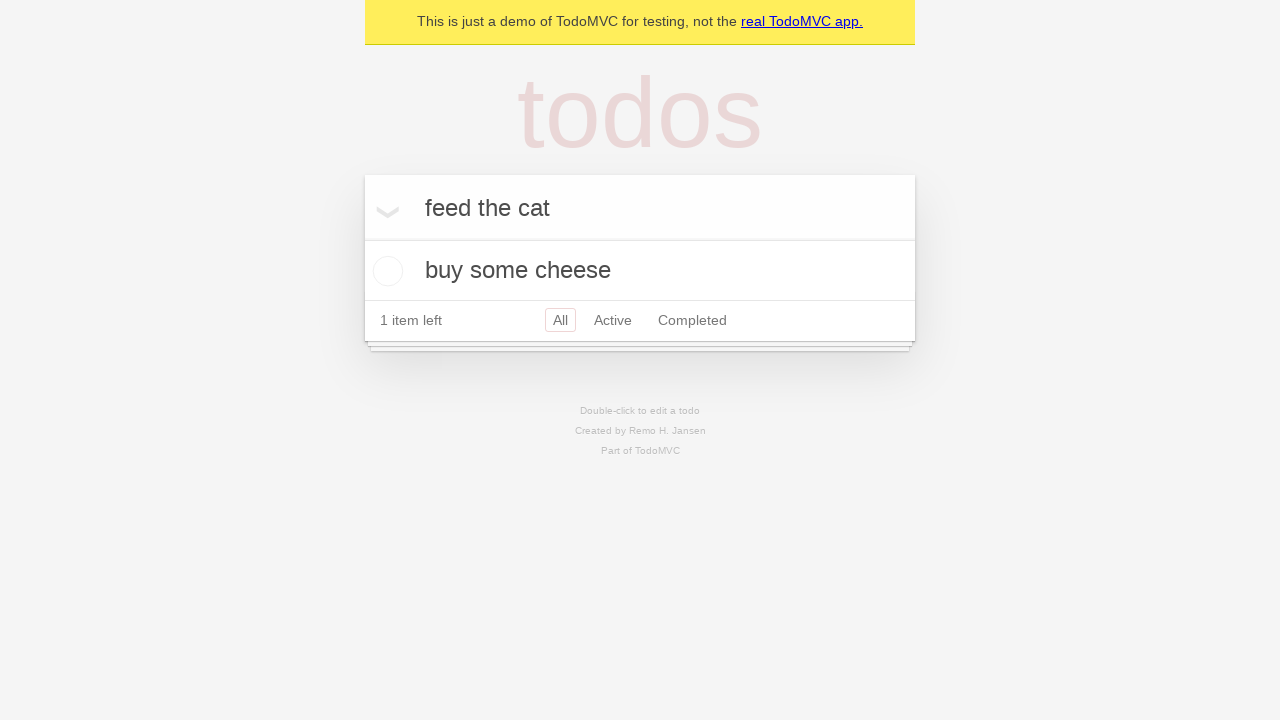

Pressed Enter to create second todo on internal:attr=[placeholder="What needs to be done?"i]
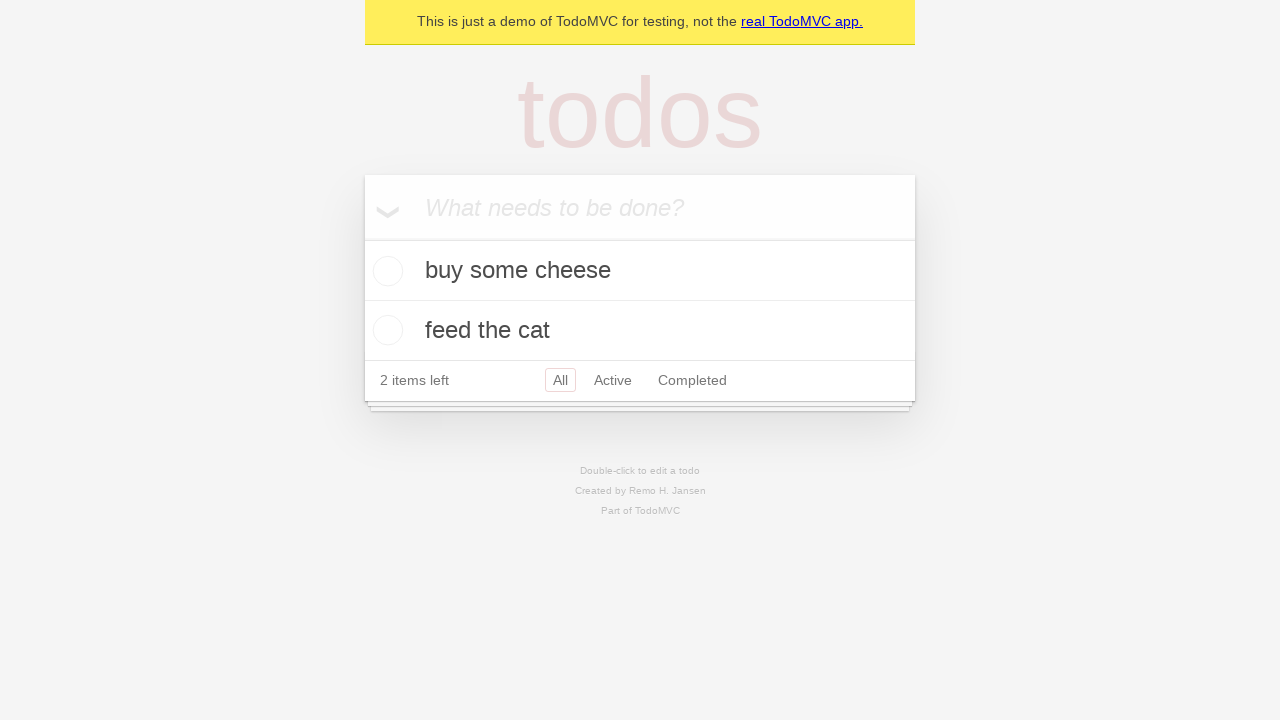

Filled third todo input with 'book a doctors appointment' on internal:attr=[placeholder="What needs to be done?"i]
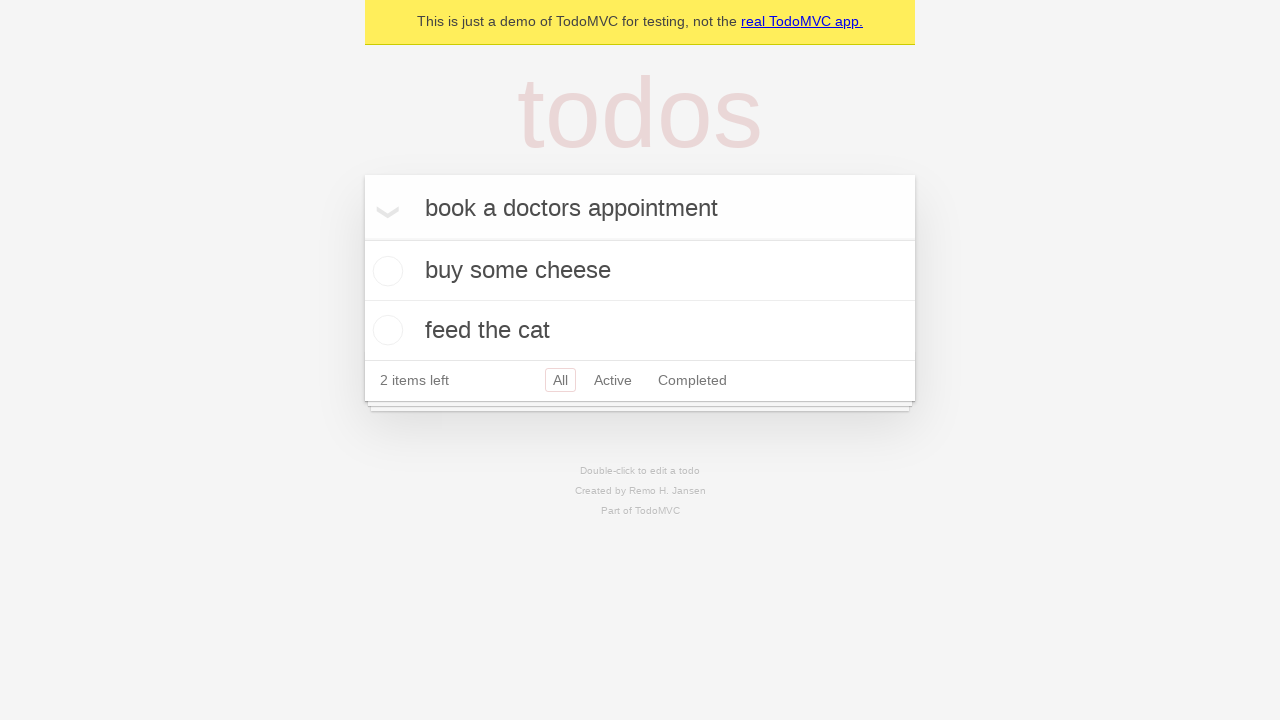

Pressed Enter to create third todo on internal:attr=[placeholder="What needs to be done?"i]
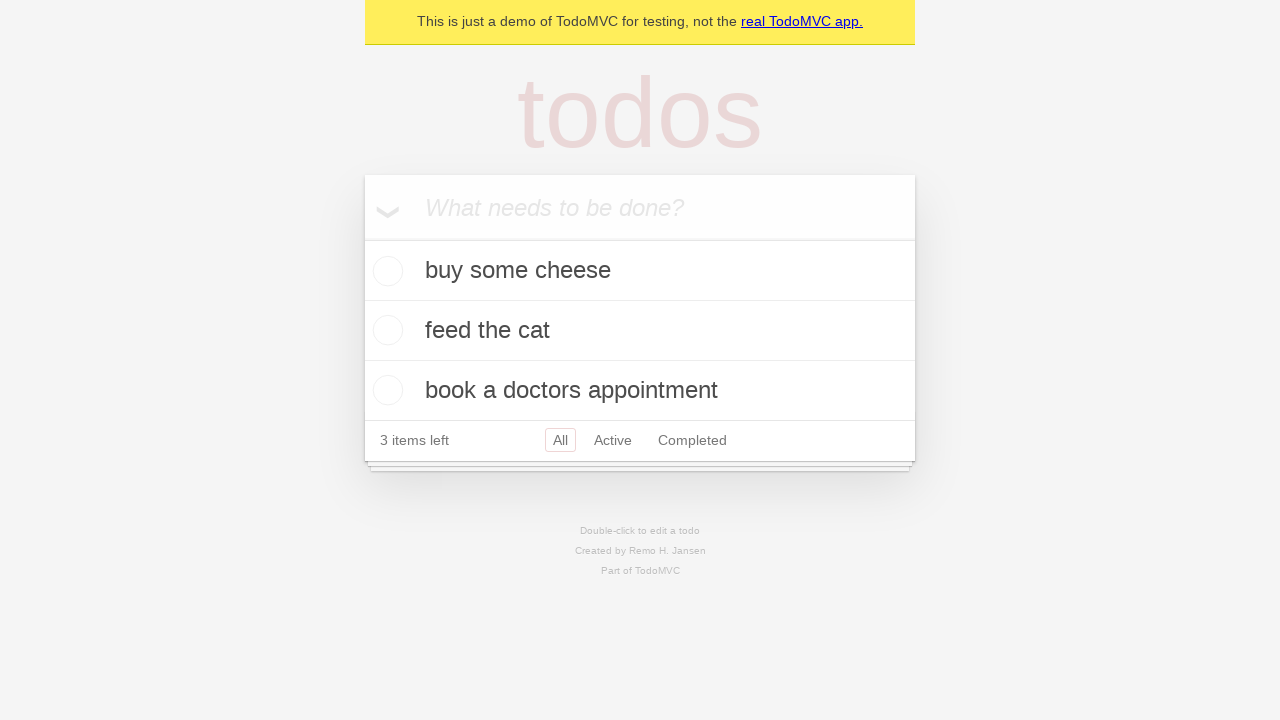

Waited for all 3 todo items to be rendered
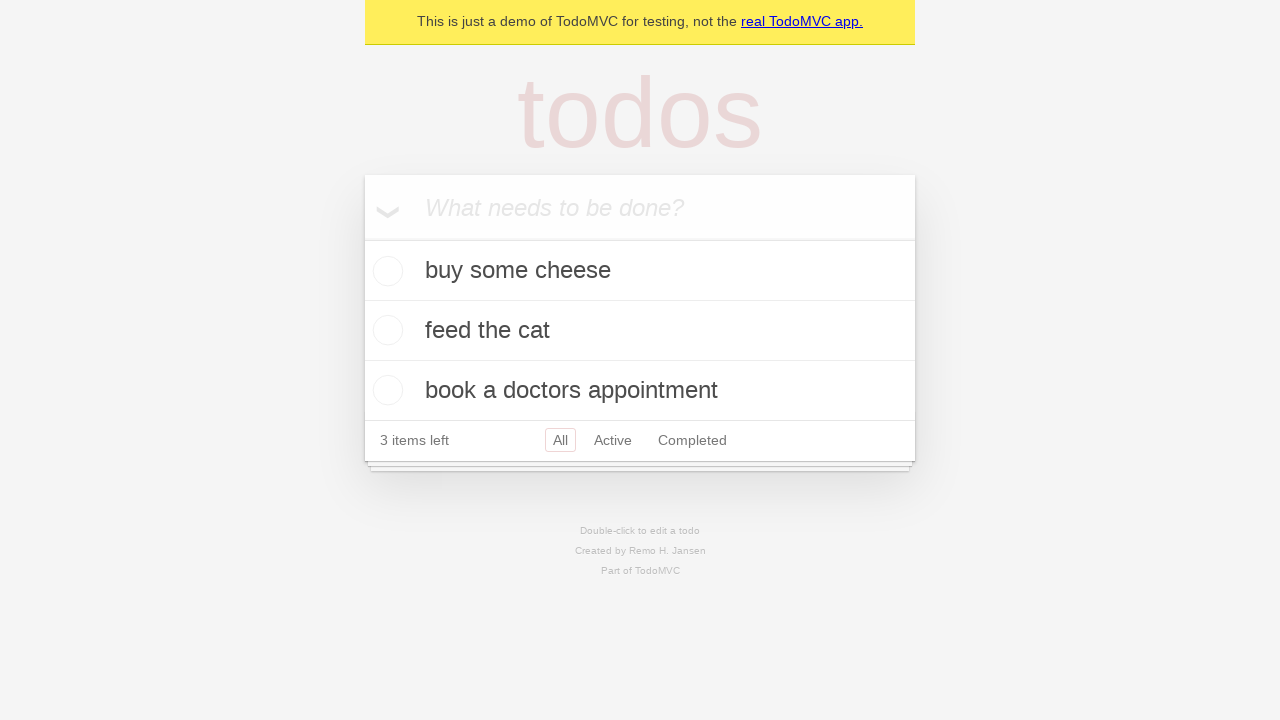

Double-clicked second todo to enter edit mode at (640, 331) on internal:testid=[data-testid="todo-item"s] >> nth=1
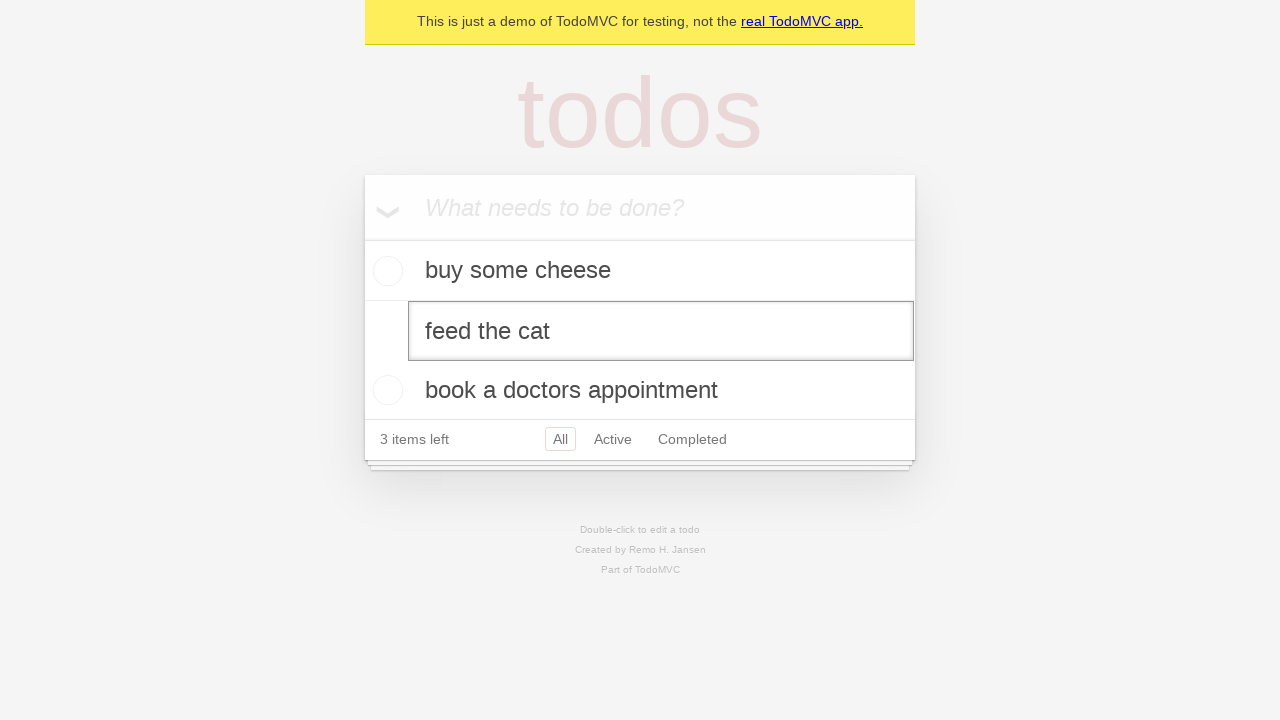

Changed second todo text to 'buy some sausages' on internal:testid=[data-testid="todo-item"s] >> nth=1 >> internal:role=textbox[nam
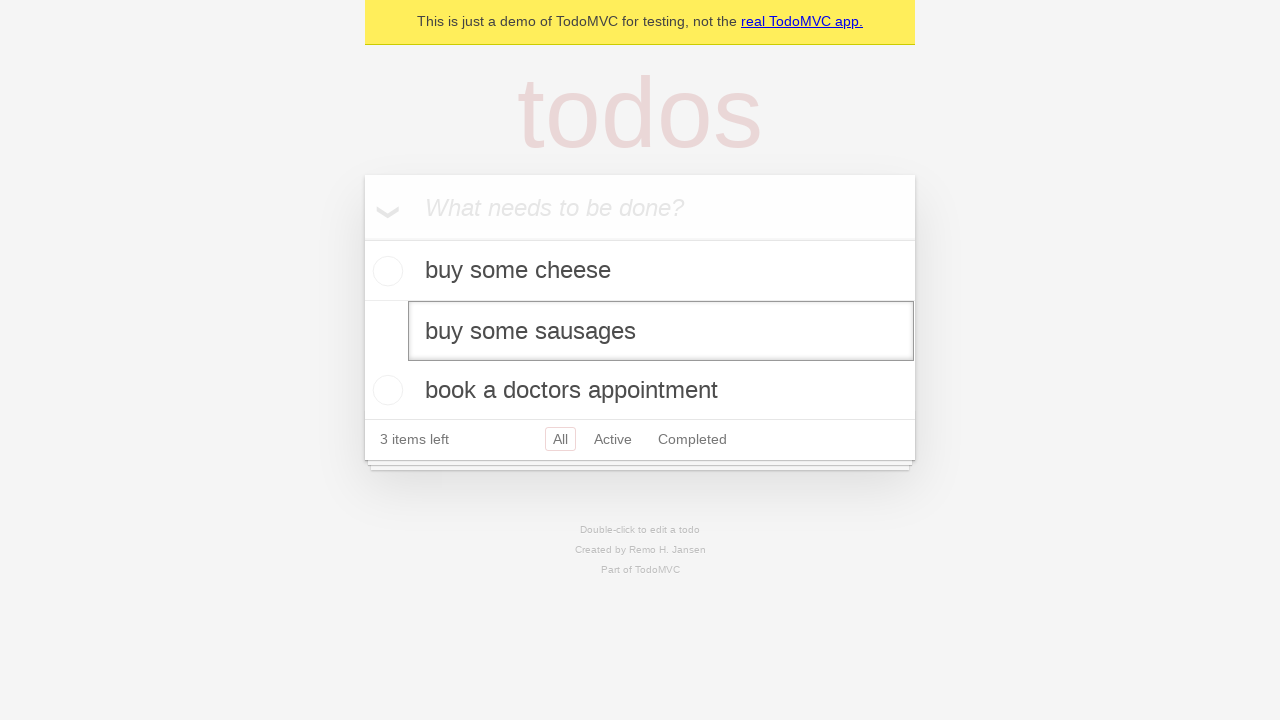

Dispatched blur event to trigger save on second todo
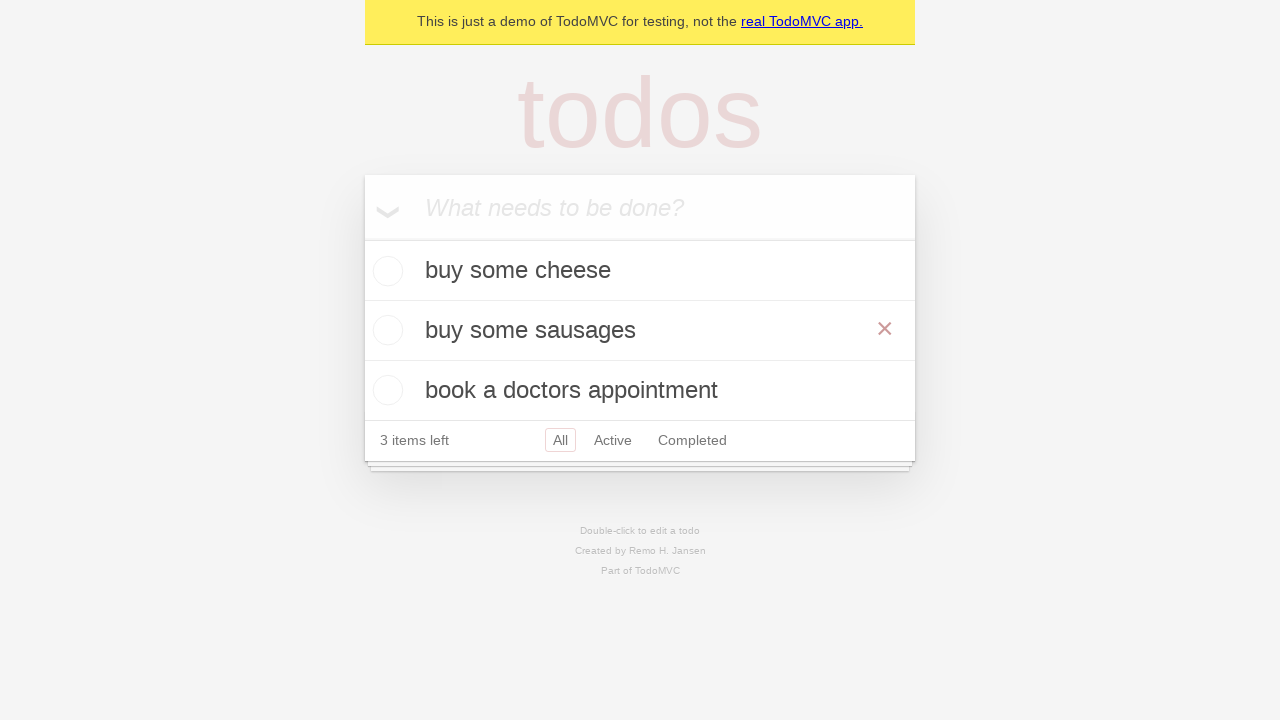

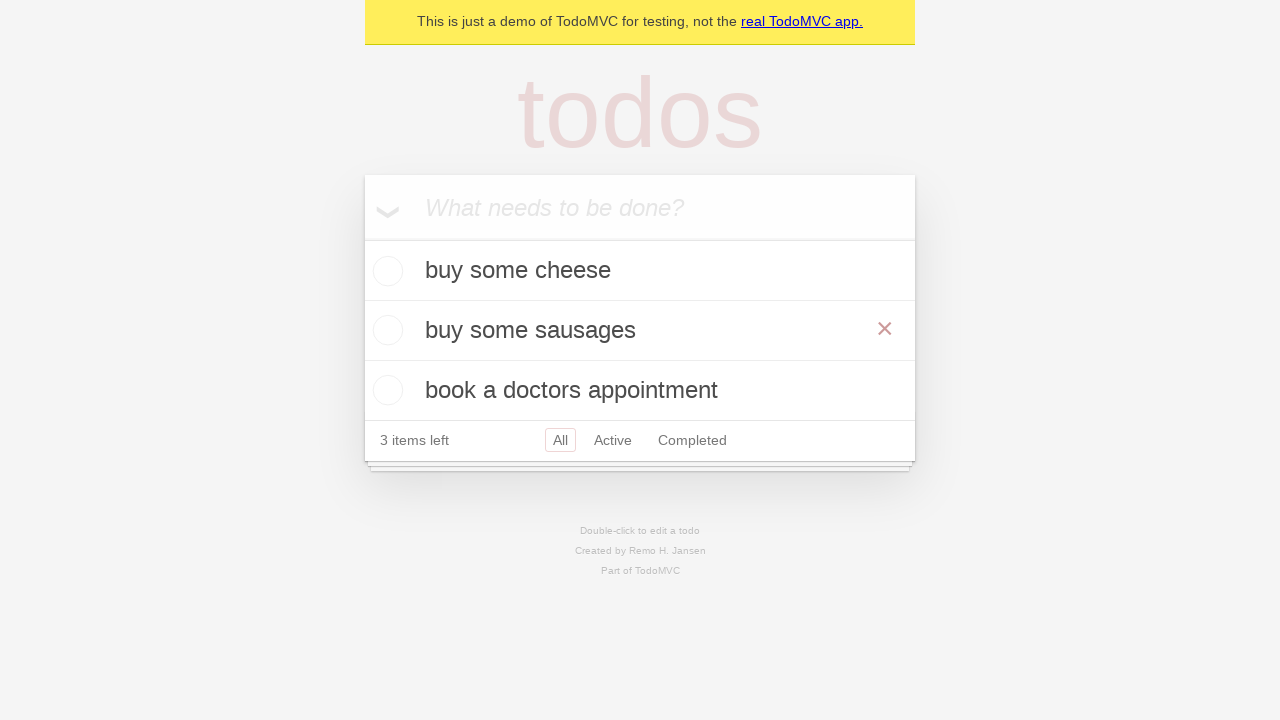